Fills out a registration form on UIBank website with personal information including name, title, gender, and employment status

Starting URL: https://uibank.uipath.com/register-account

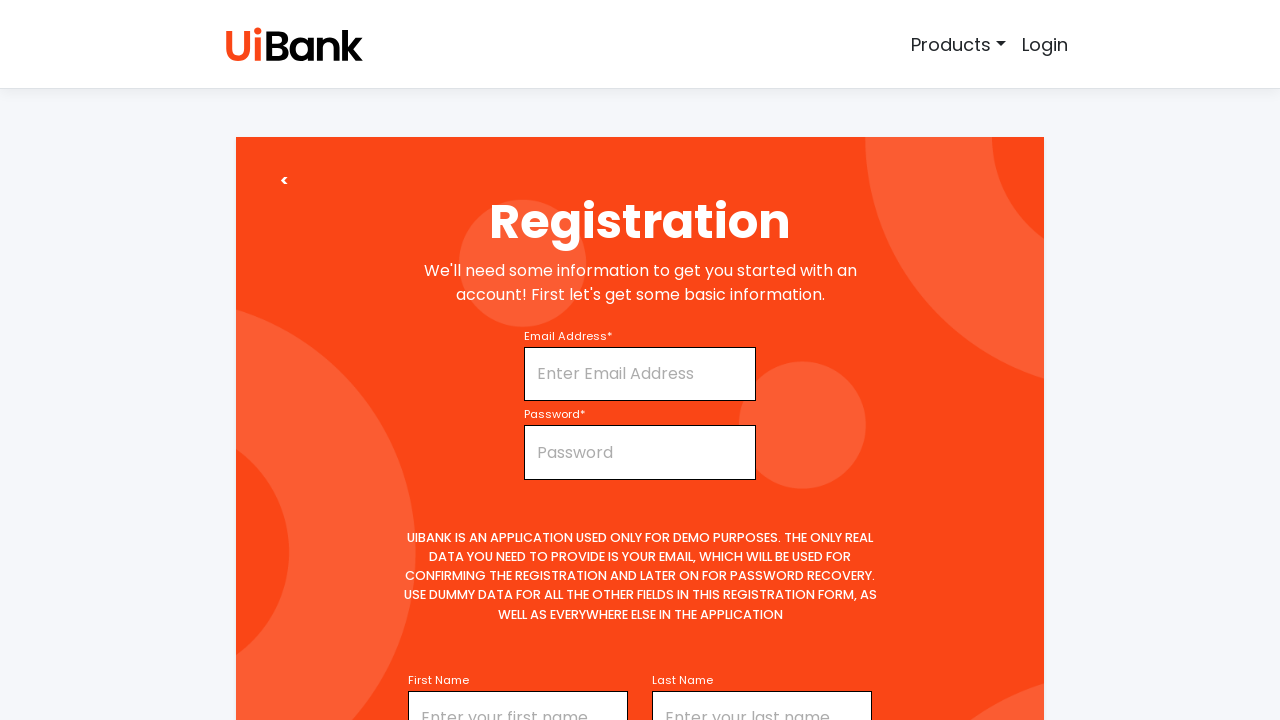

Filled first name field with 'dharshan' on #firstName
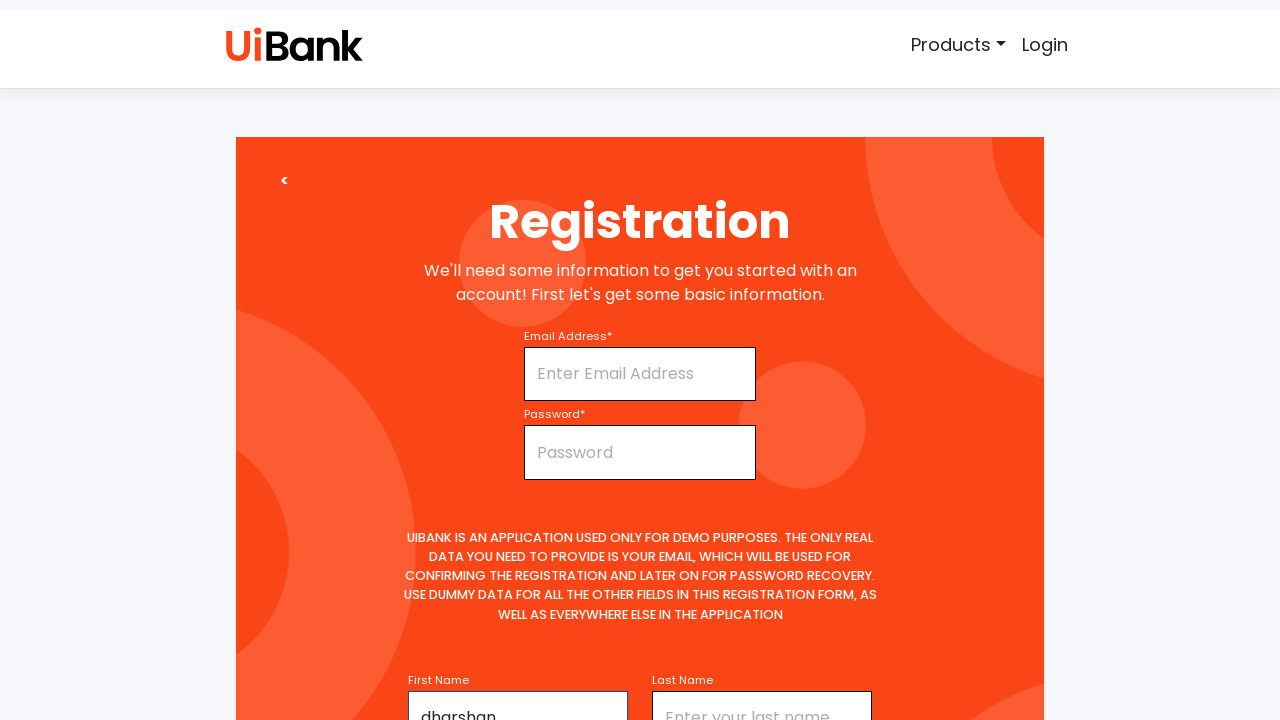

Selected 'Mr' from title dropdown on #title
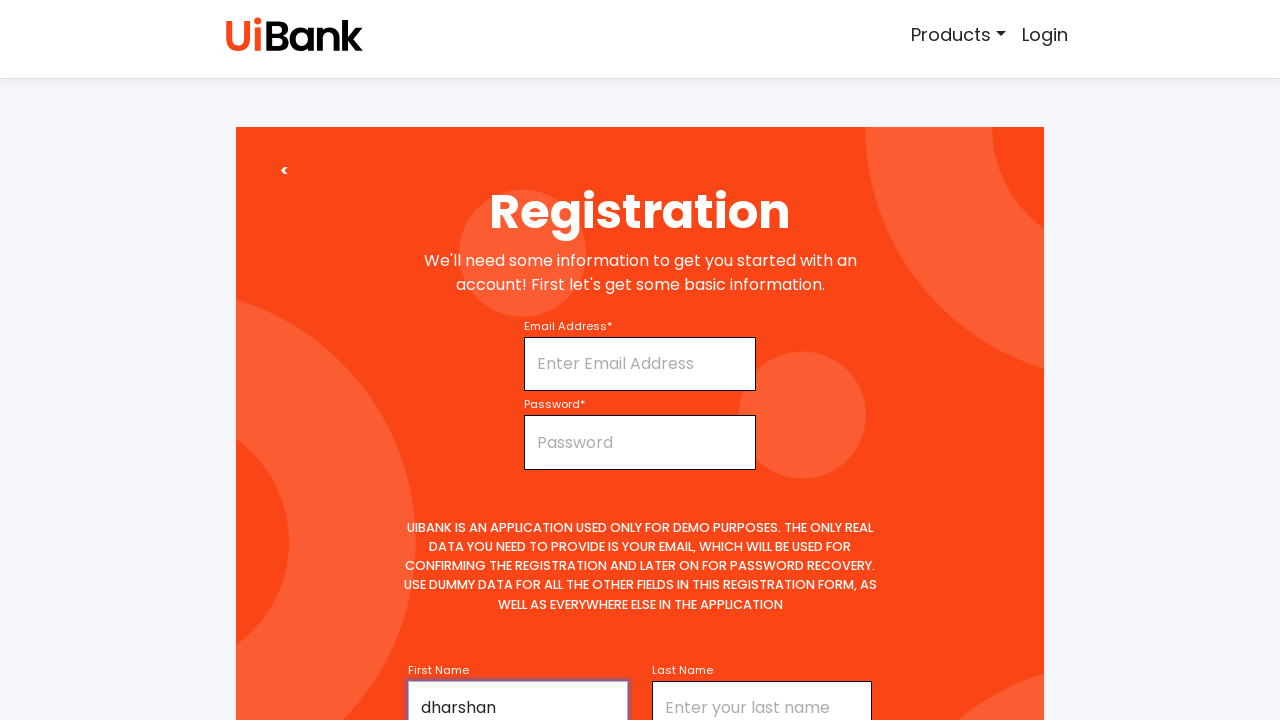

Filled middle name field with 'G' on #middleName
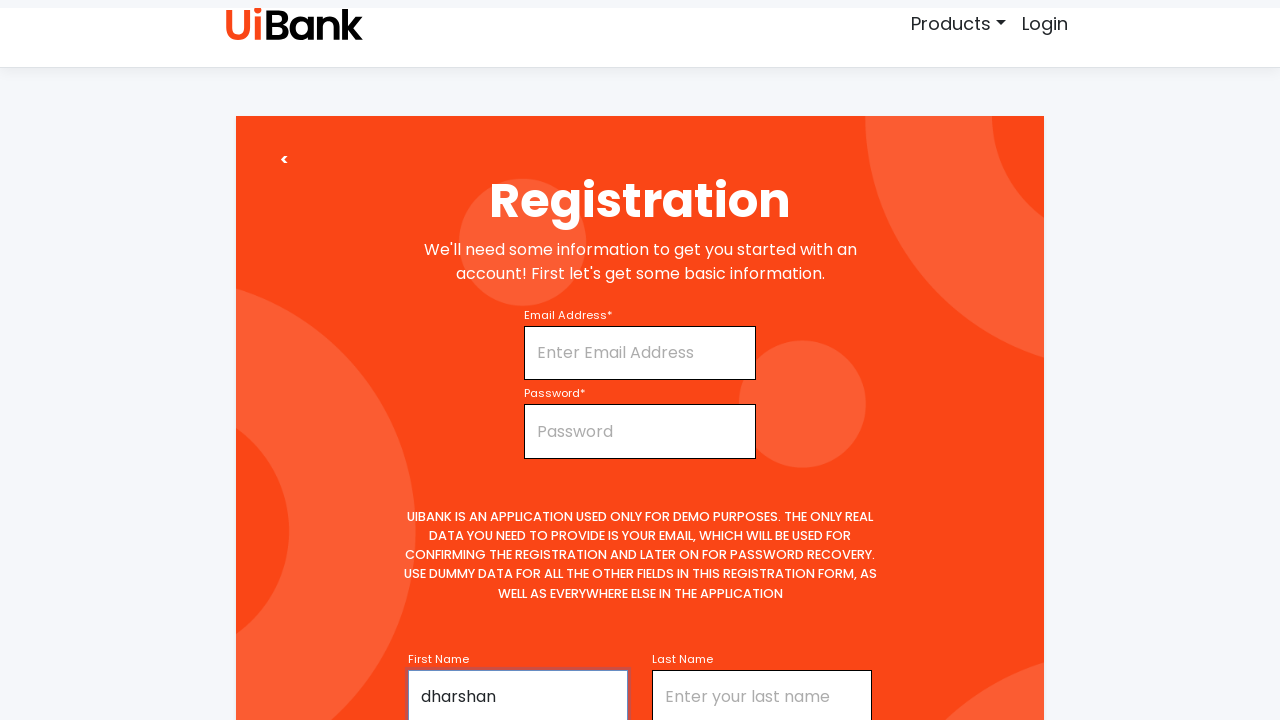

Filled last name field with 'dharshan' on #lastName
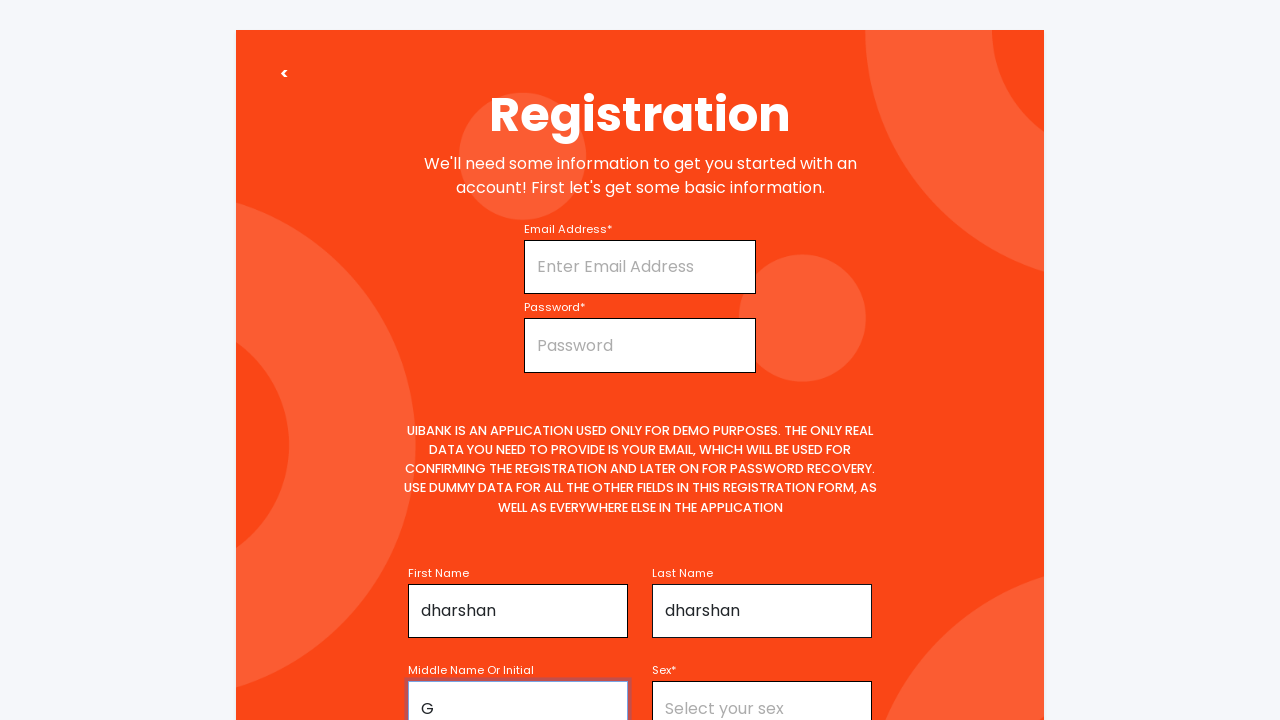

Selected 'Male' from gender dropdown on #sex
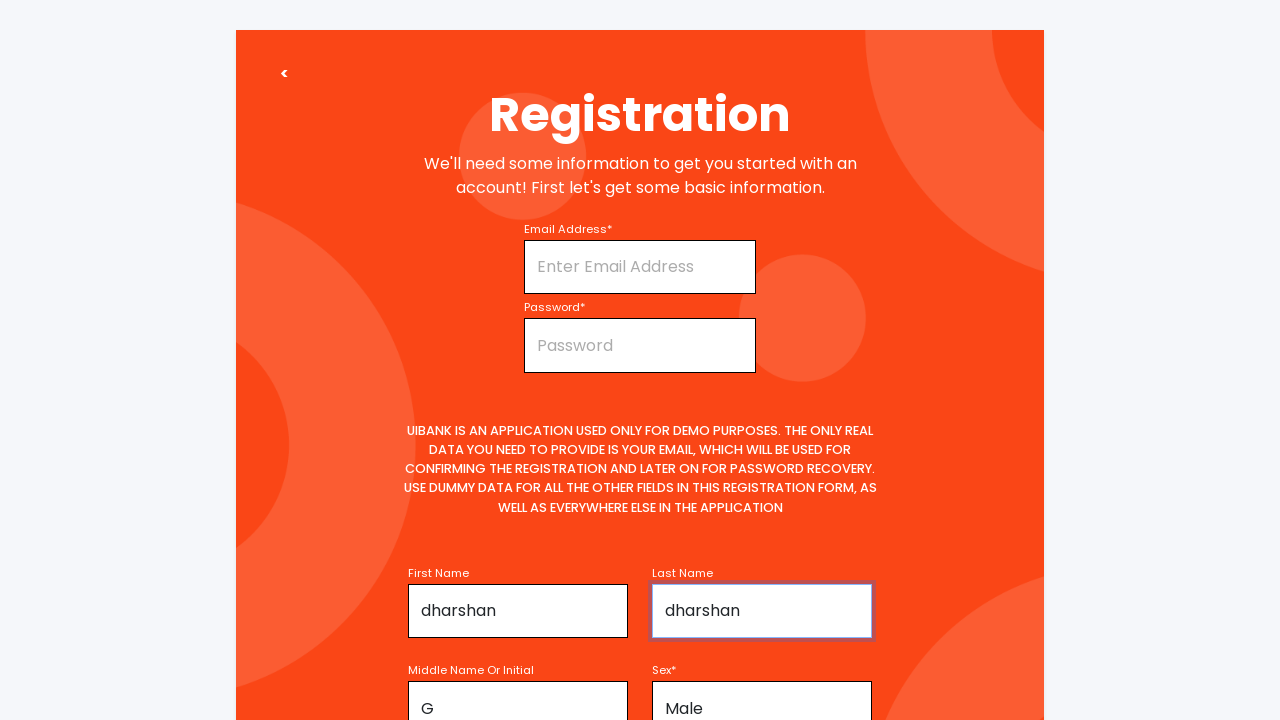

Selected 'Unemployed' from employment status dropdown on #employmentStatus
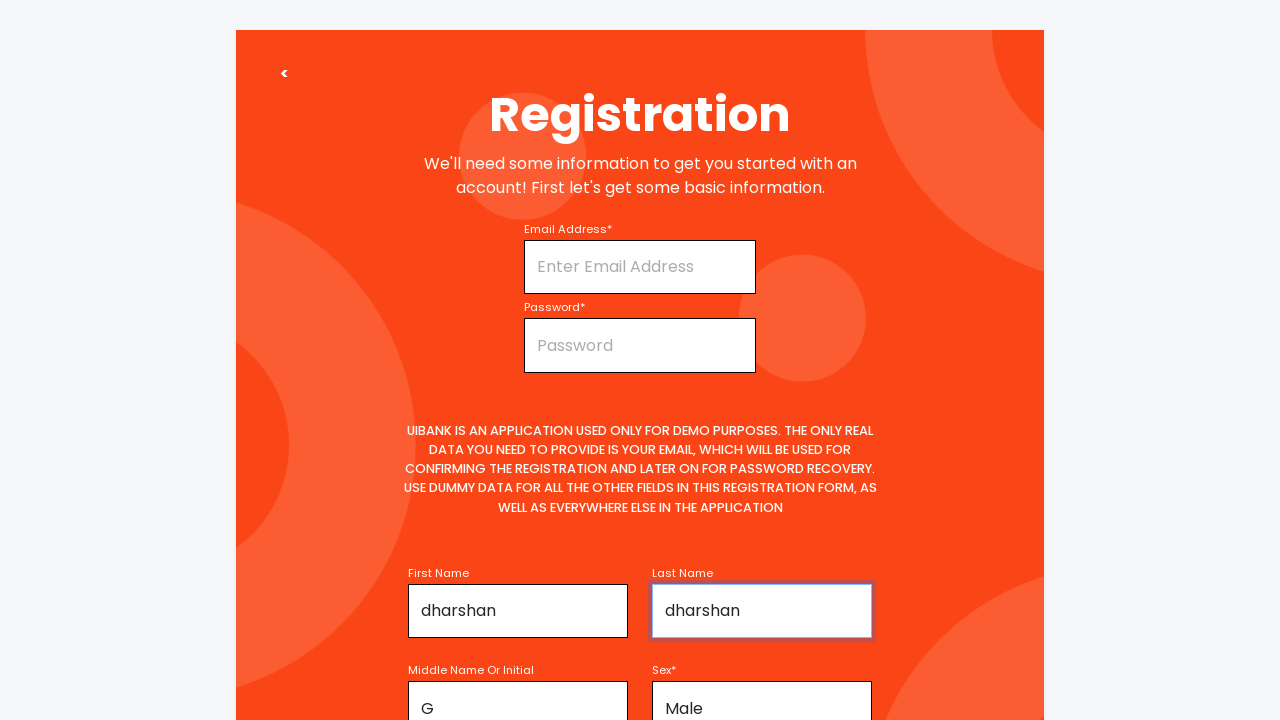

Filled username field with 'dhar' on #username
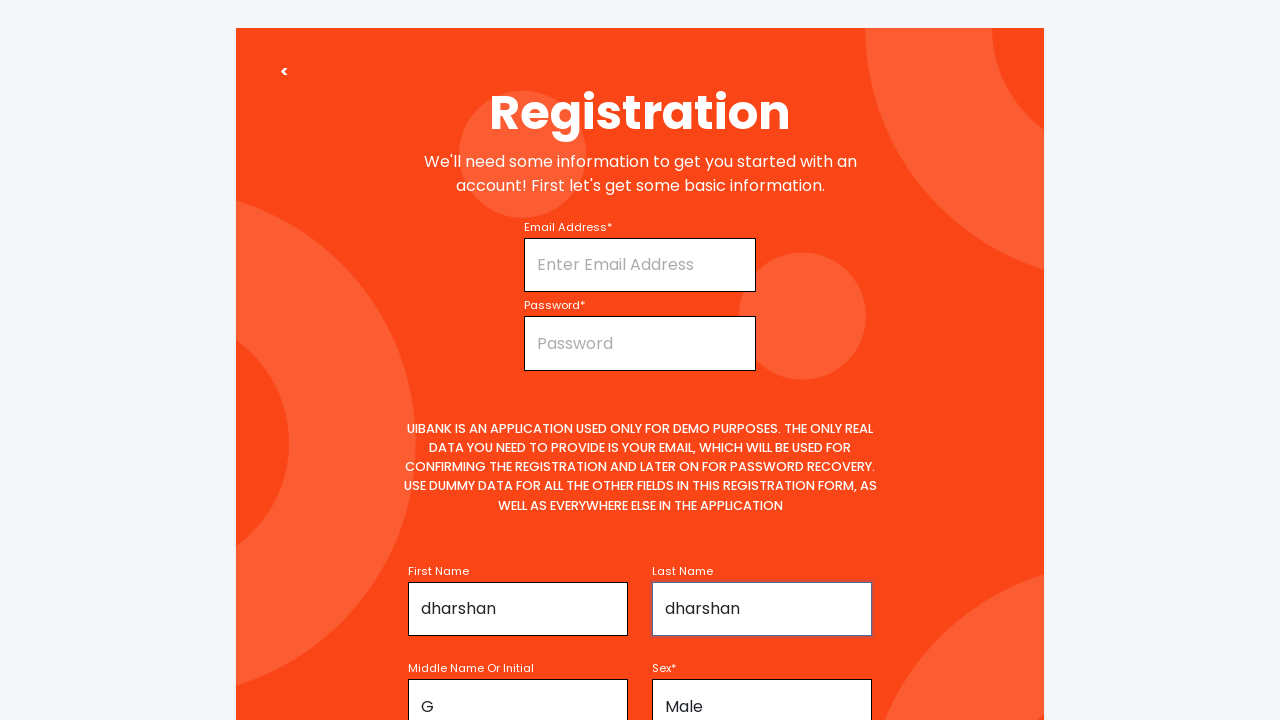

Filled email field with 'priyadharshan@1006' on #email
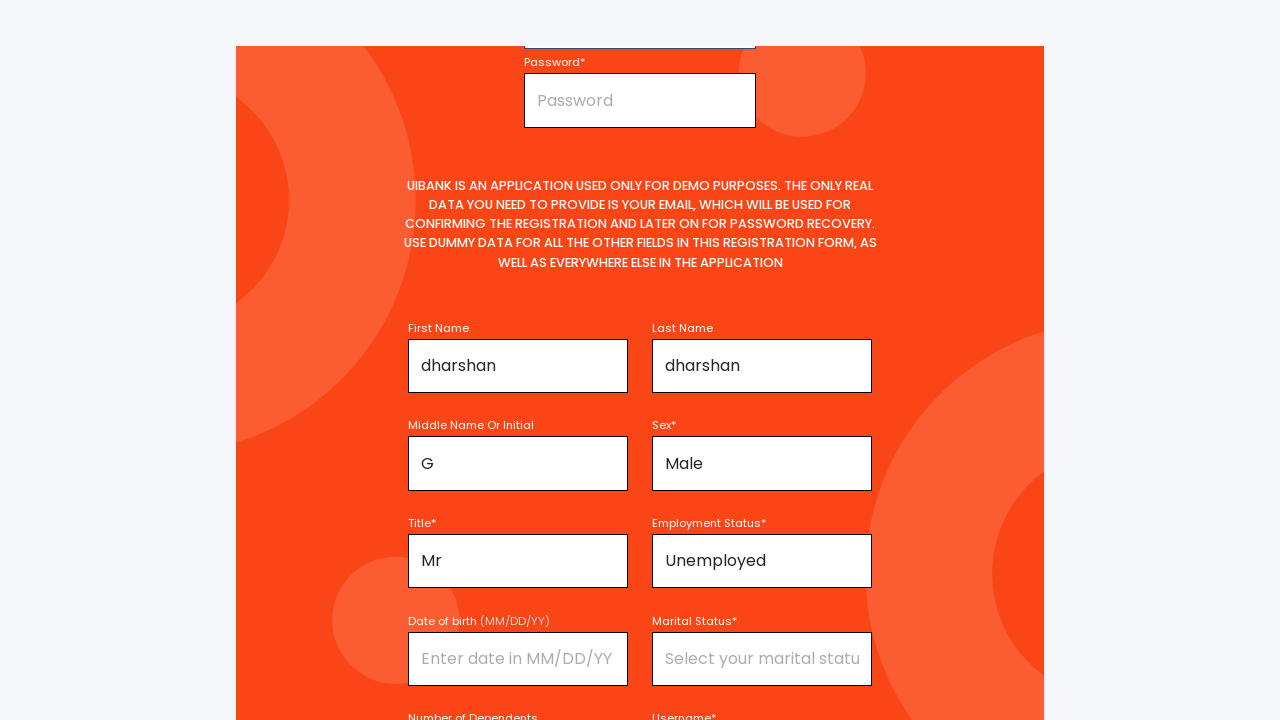

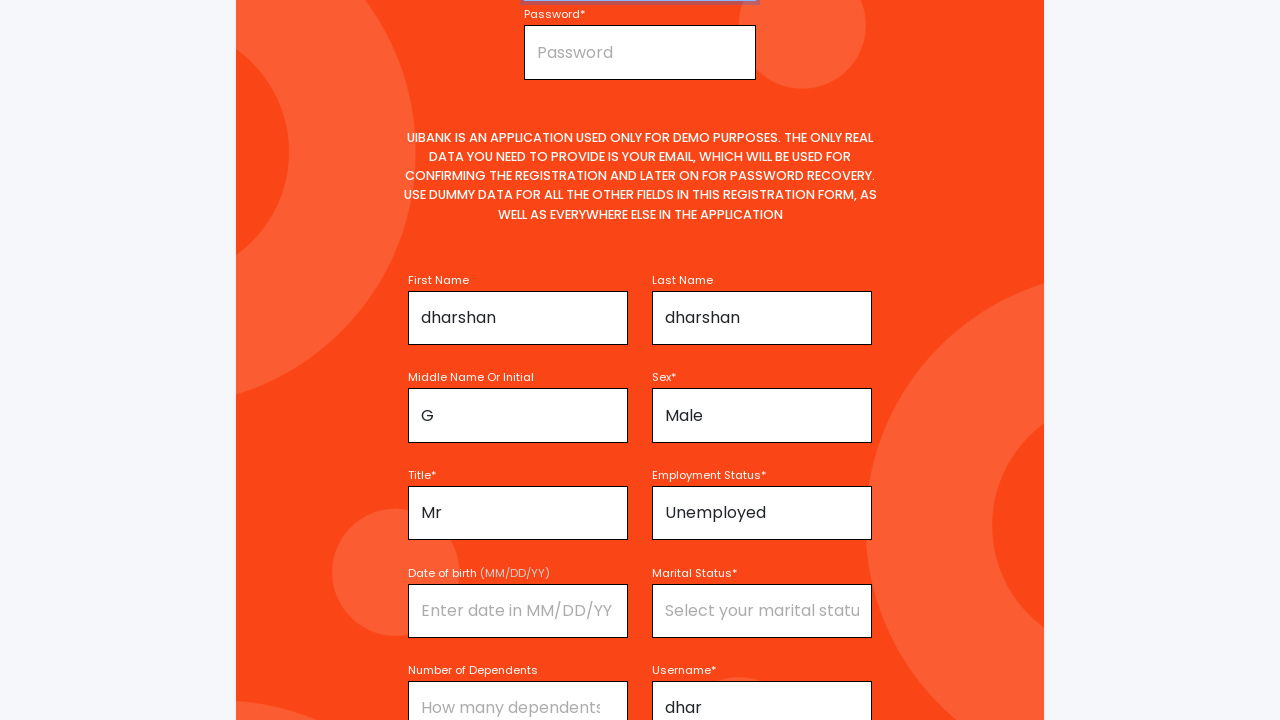